Tests adding a new movie by clicking the add button, filling in the movie name and release date, then submitting the form

Starting URL: https://movie-reviews-psi.vercel.app/

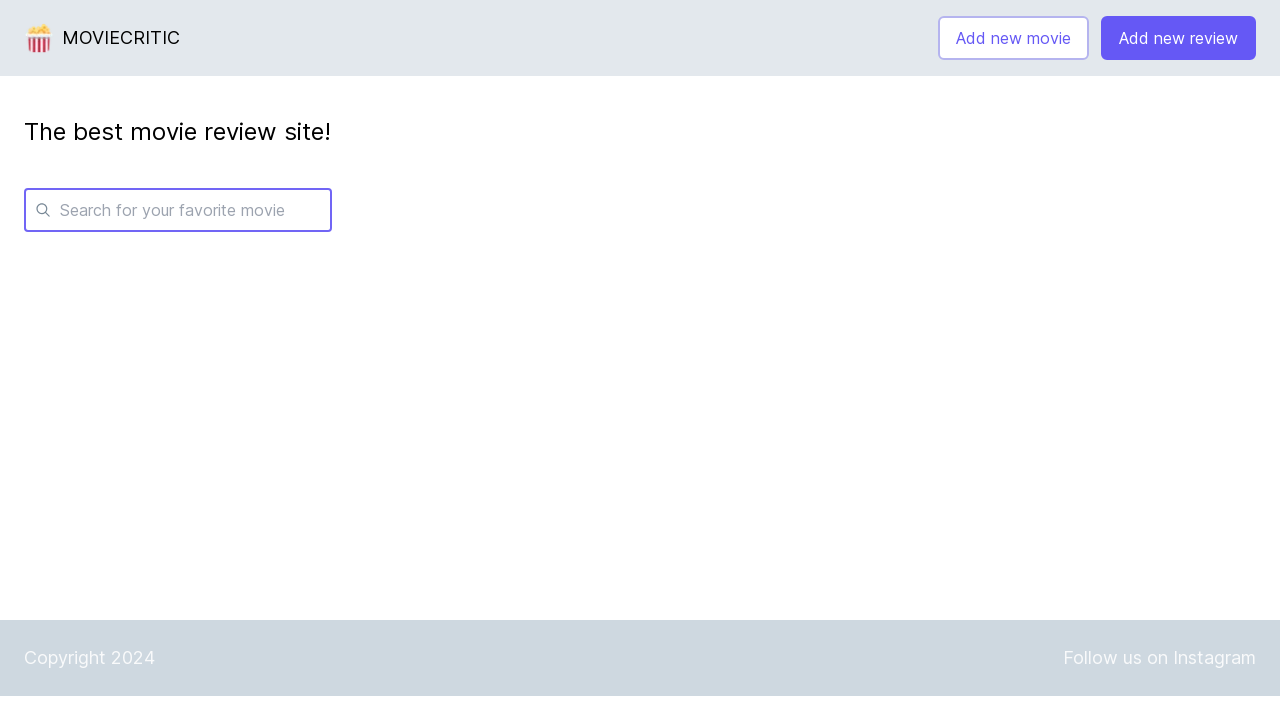

Clicked 'Add new movie' button at (1014, 38) on internal:role=button[name="Add new movie"i]
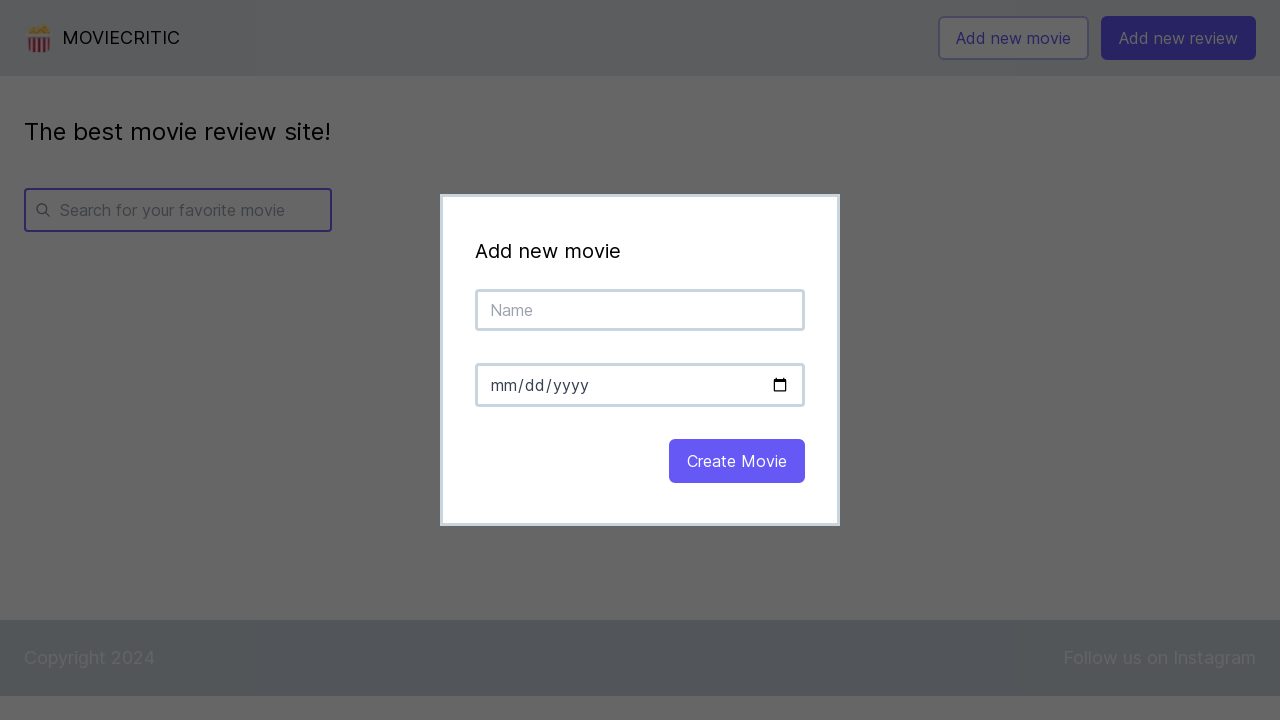

Clicked movie name input field at (640, 310) on internal:attr=[placeholder="Name"i]
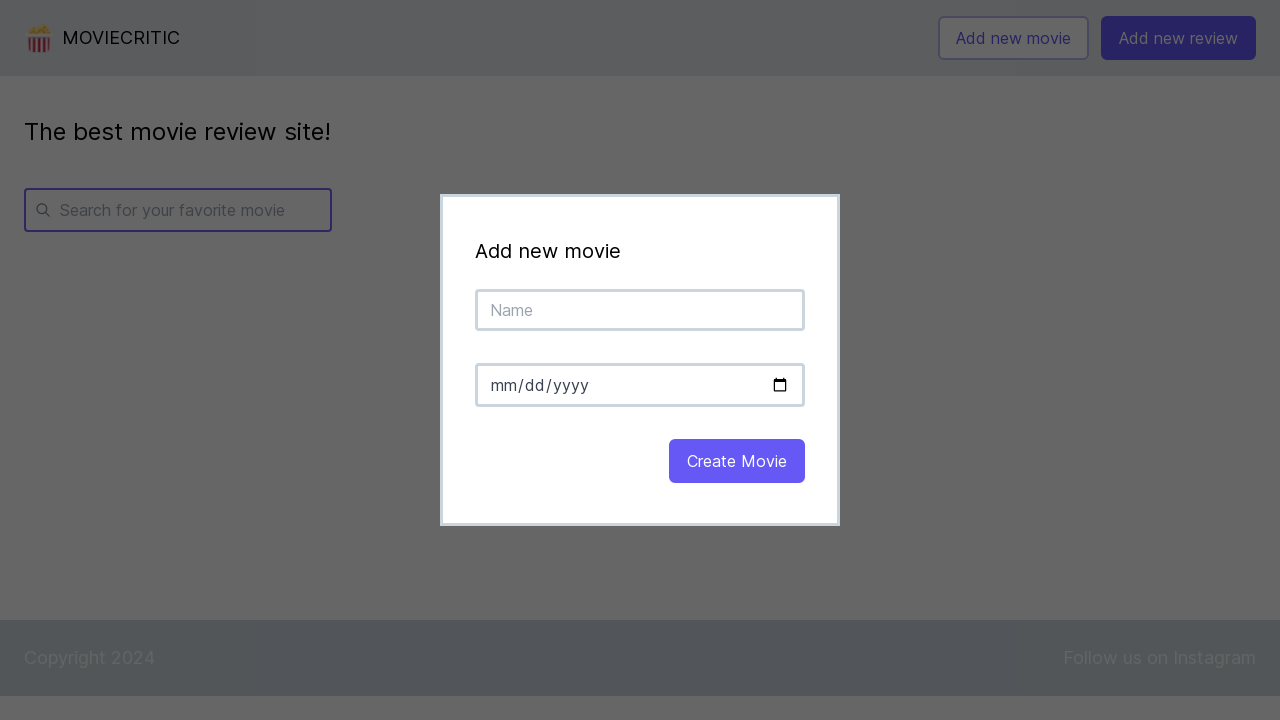

Filled movie name field with 'The Dark Knight' on internal:attr=[placeholder="Name"i]
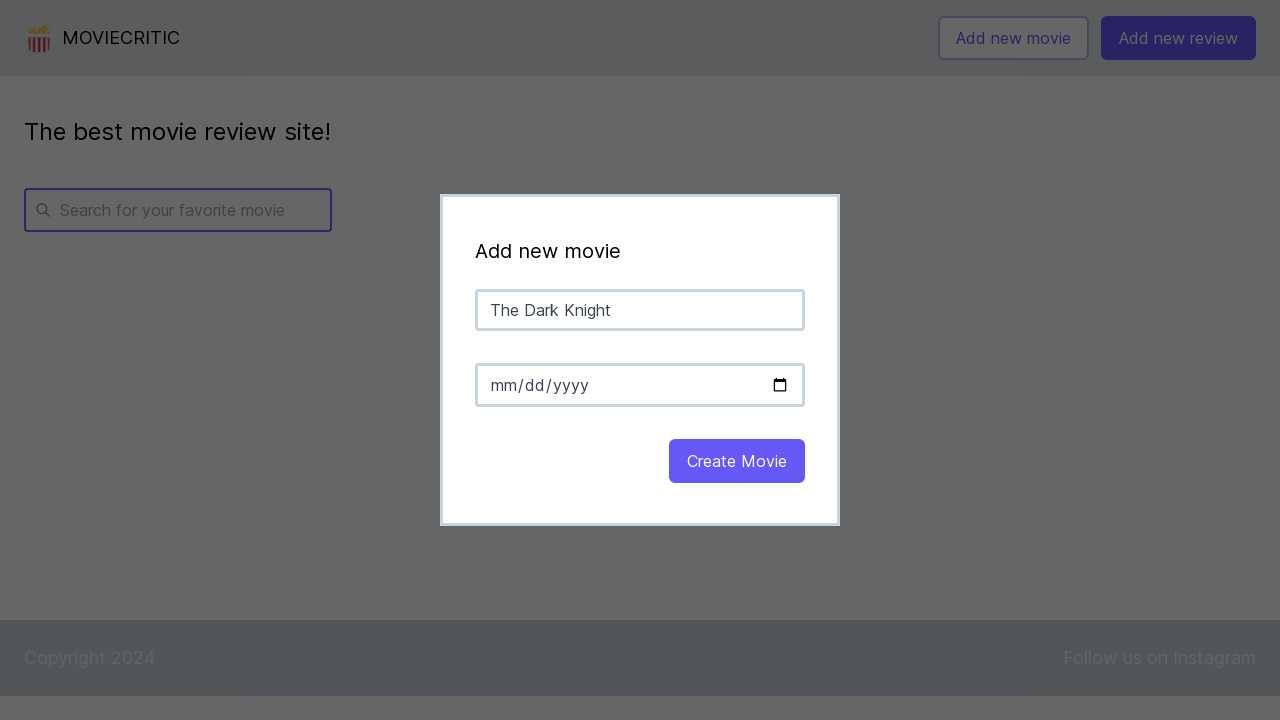

Filled release date field with '2024-06-15' on #release
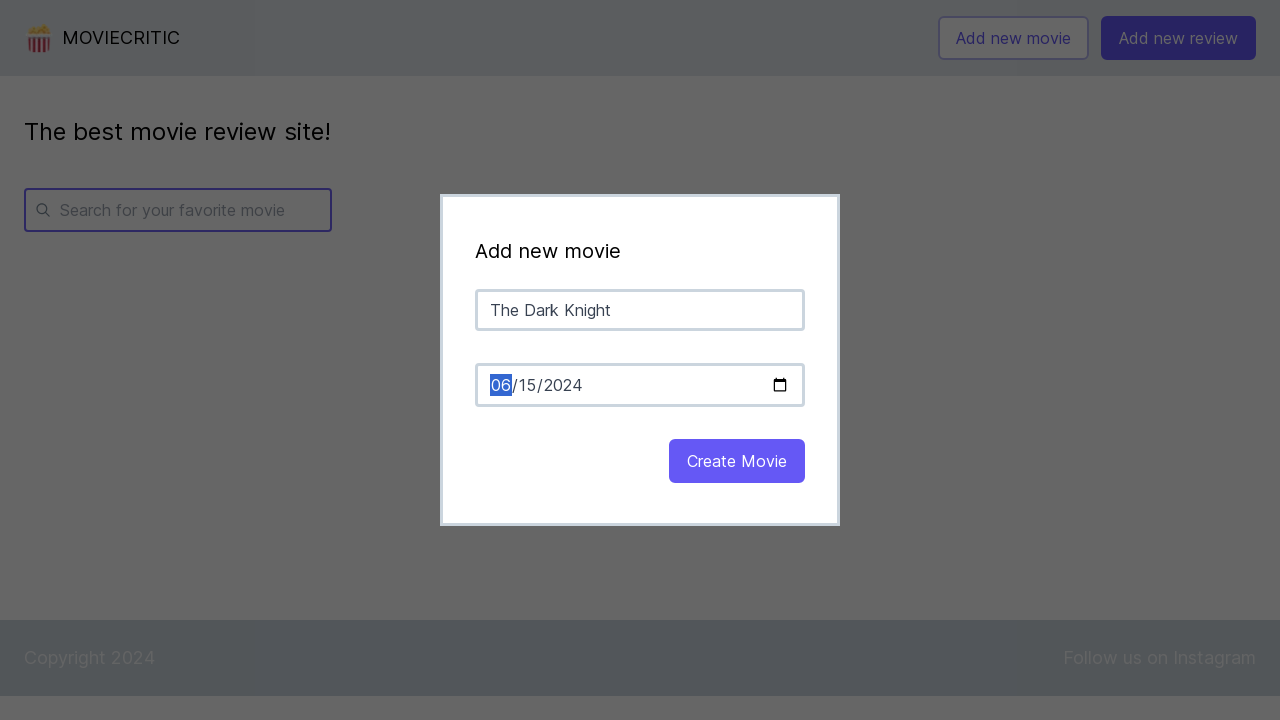

Clicked 'Create Movie' button to submit the form at (737, 461) on internal:role=button[name="Create Movie"i]
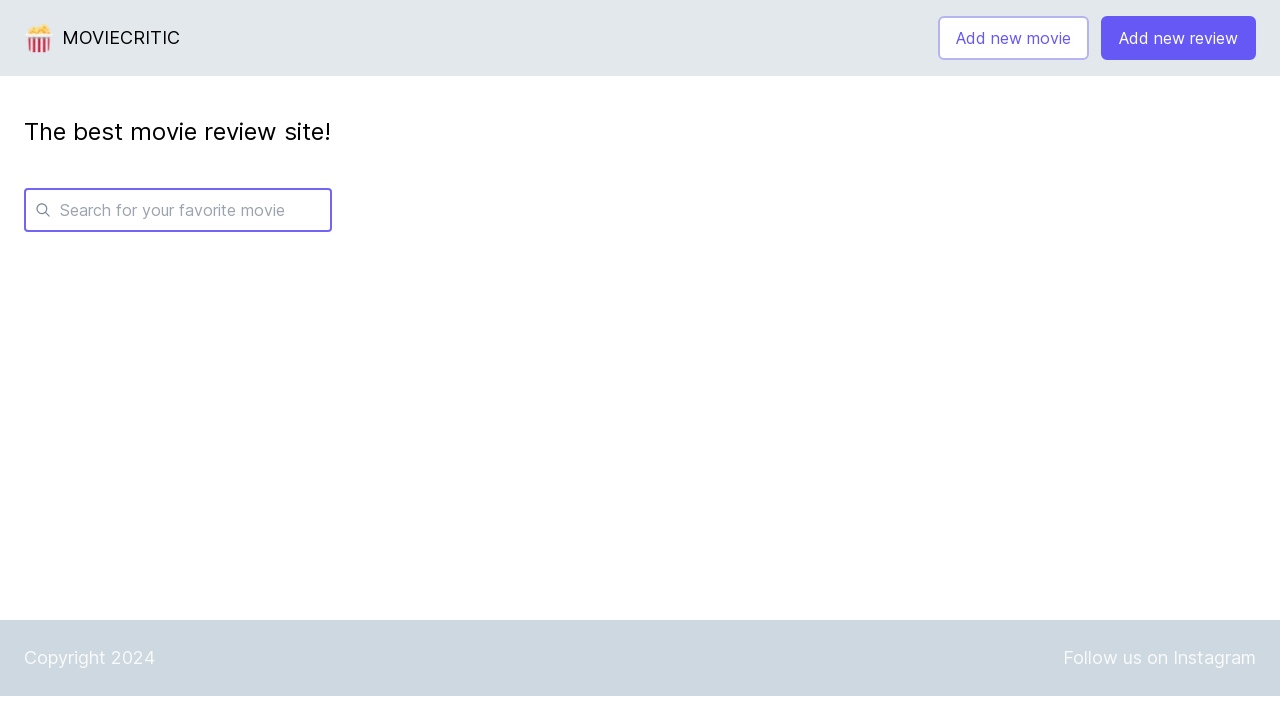

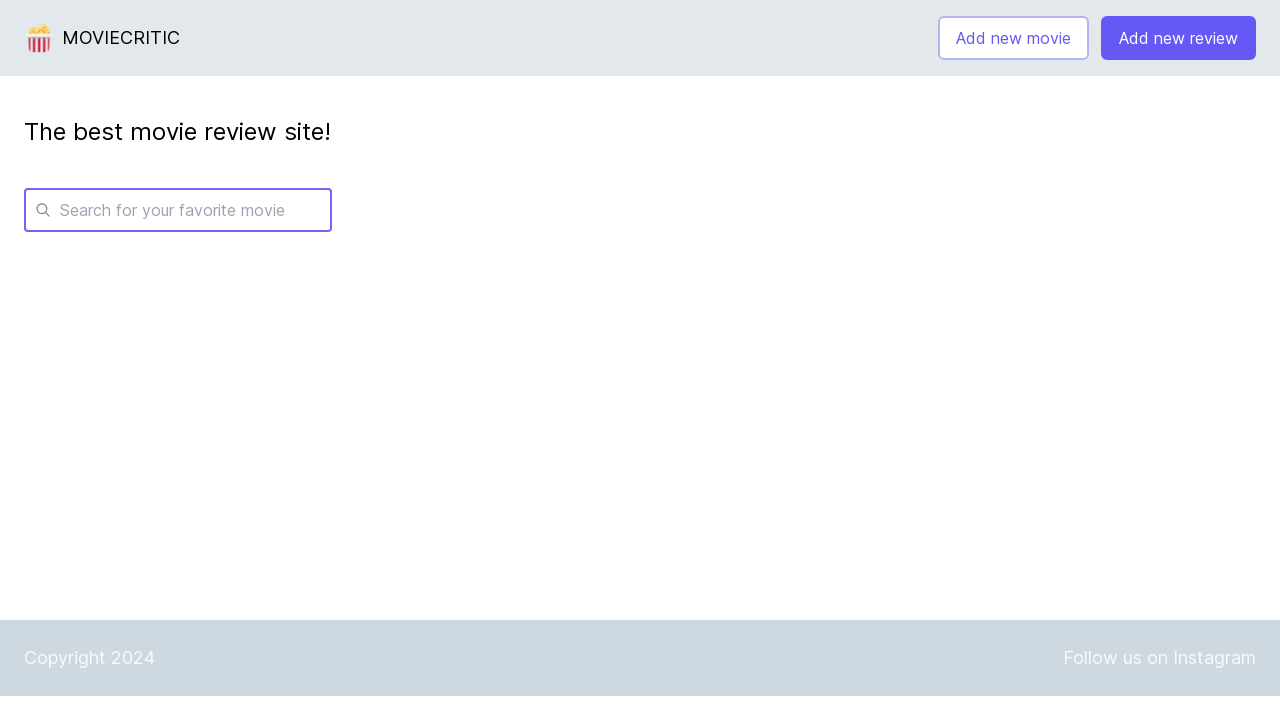